Tests that product information (name, description, price, and image) is displayed correctly when clicking on a product from the catalog

Starting URL: http://demoblaze.com/

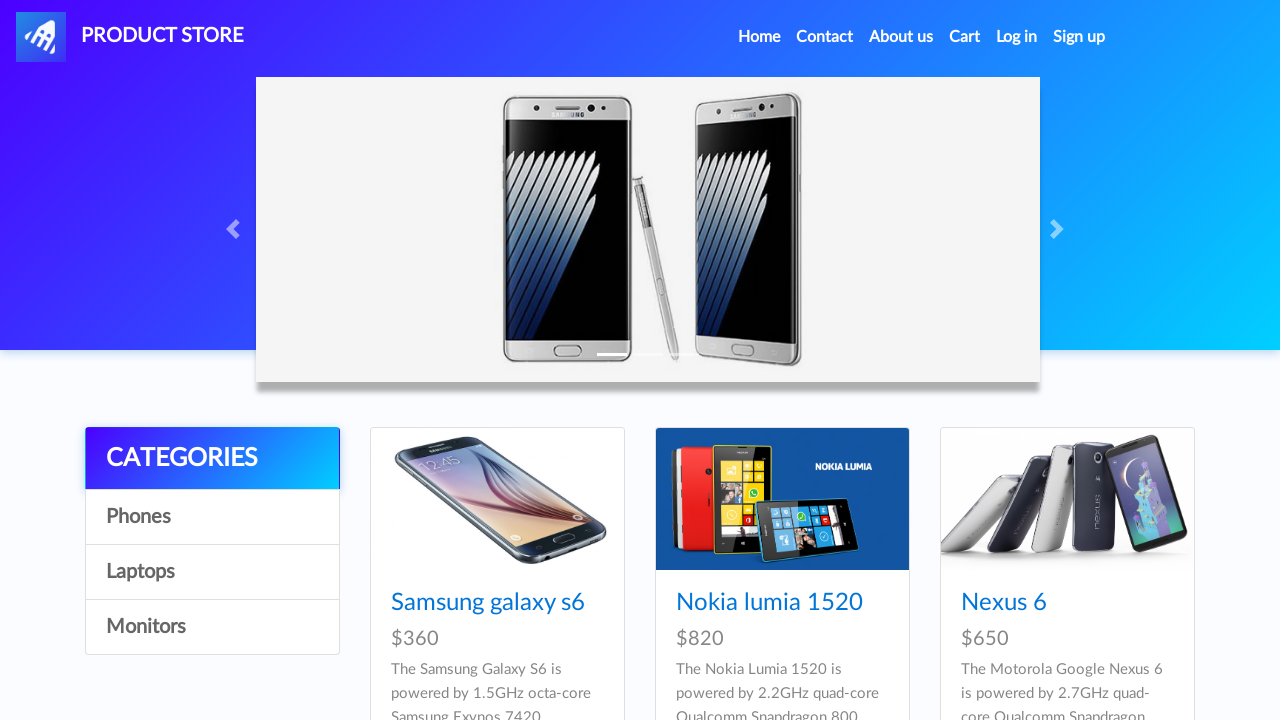

Waited for product catalog to load
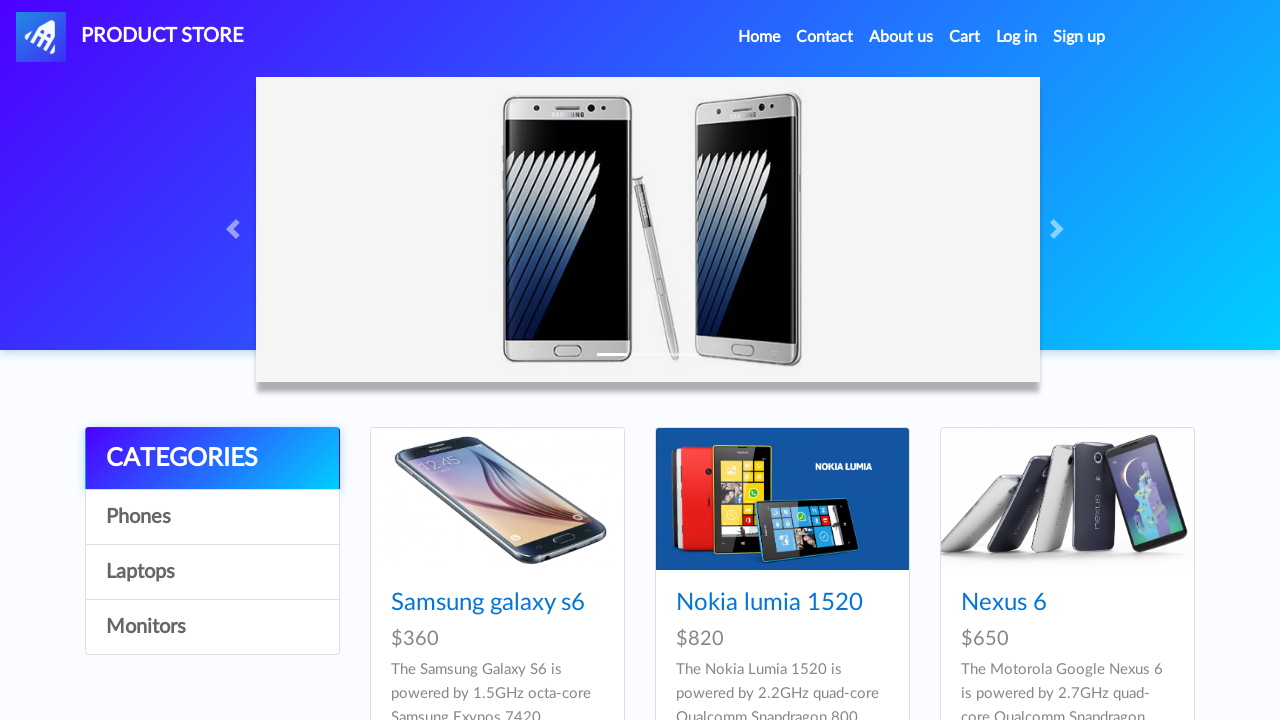

Retrieved all product links from catalog
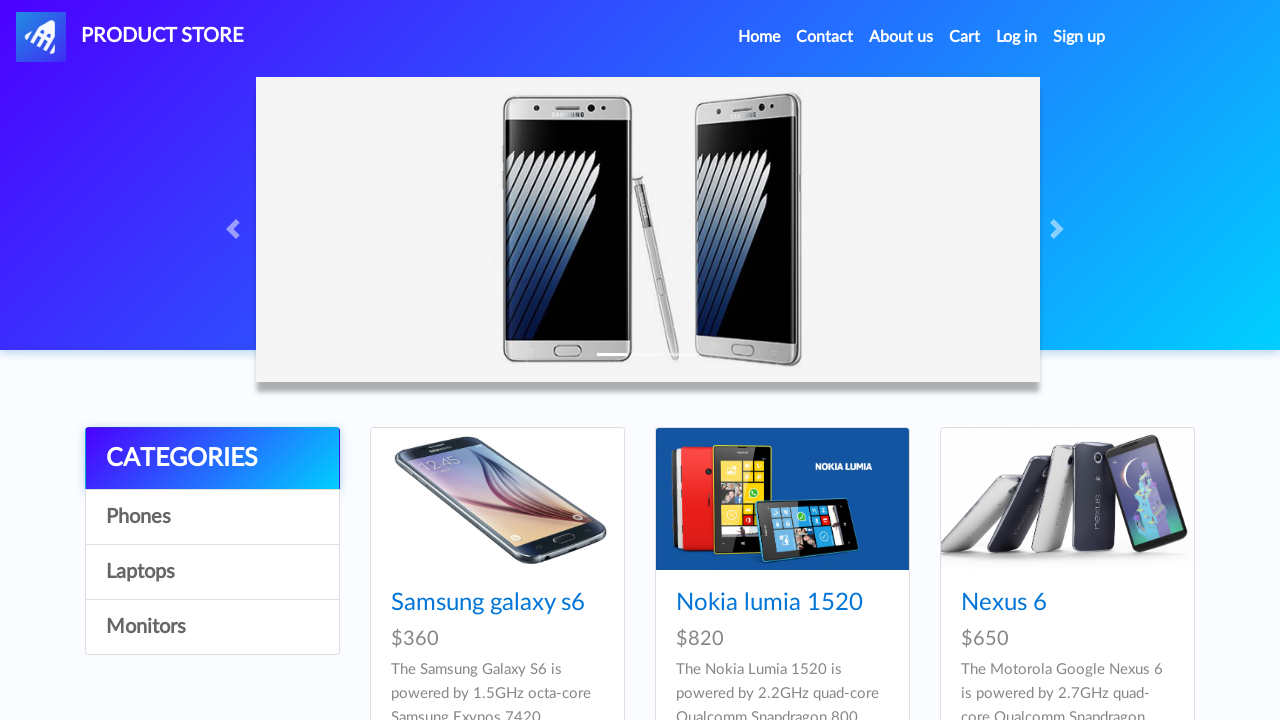

Extracted first product name from catalog list
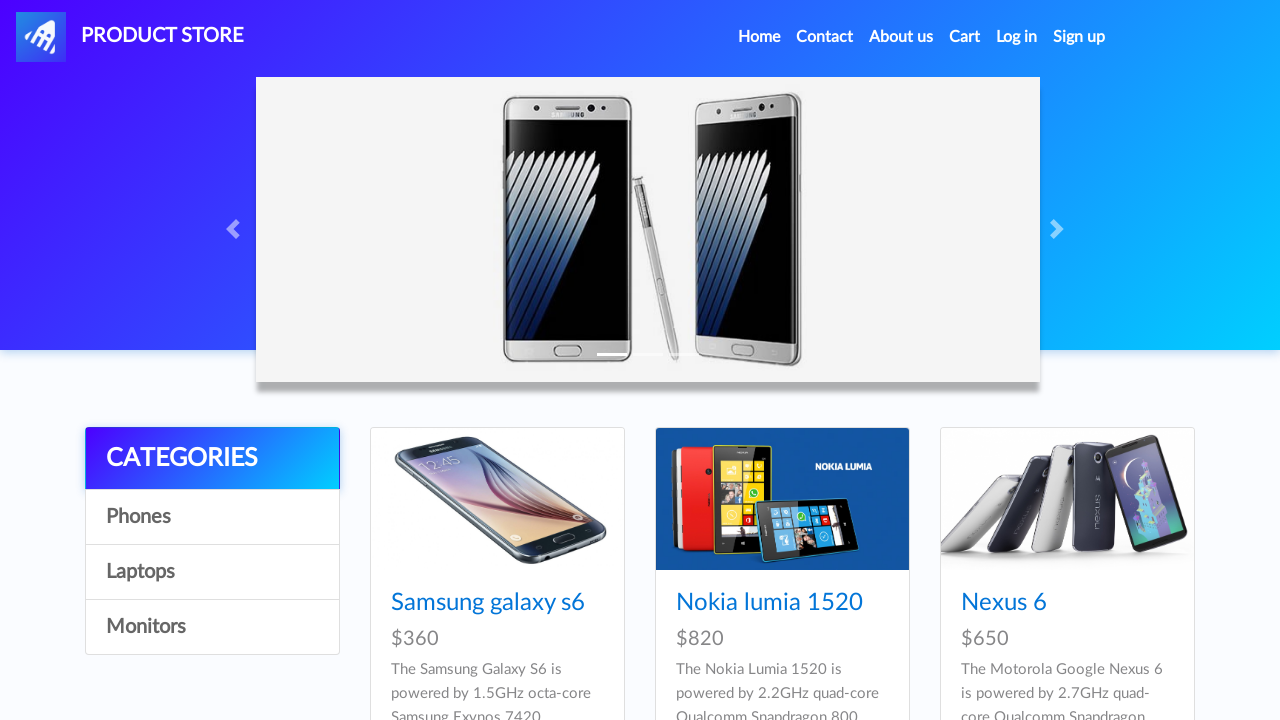

Clicked on first product to view details
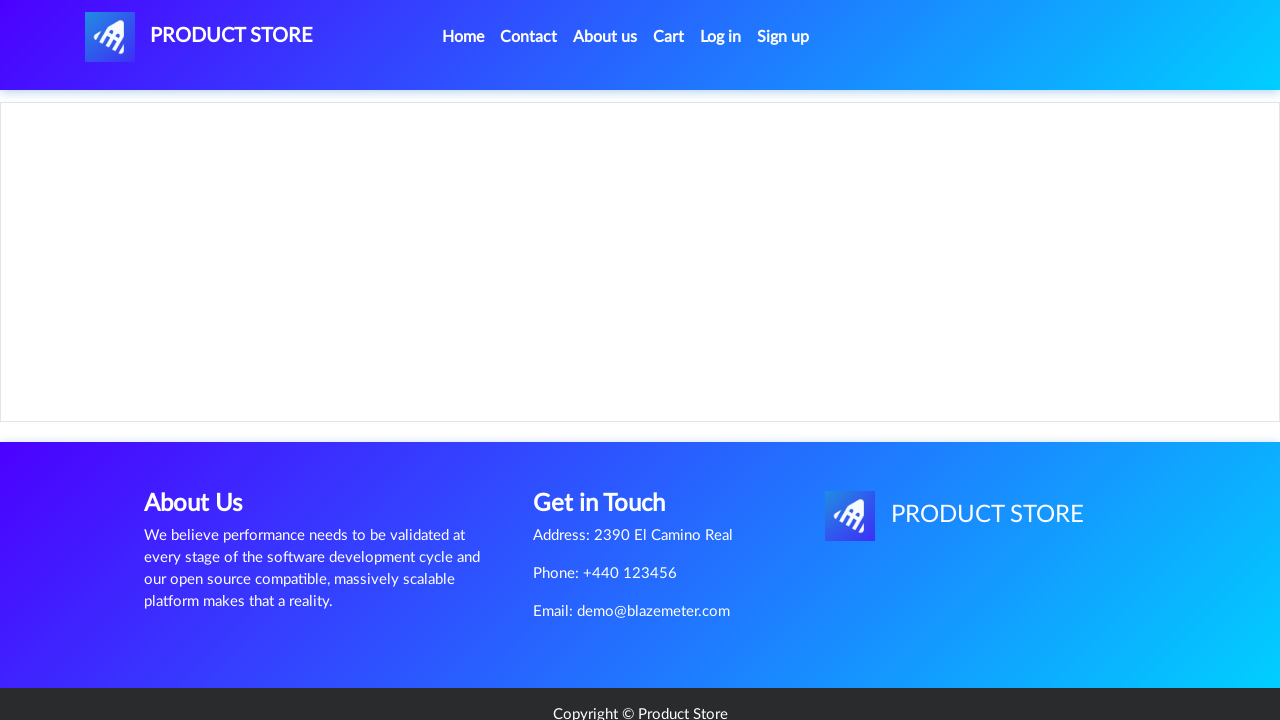

Product name element became visible on product detail page
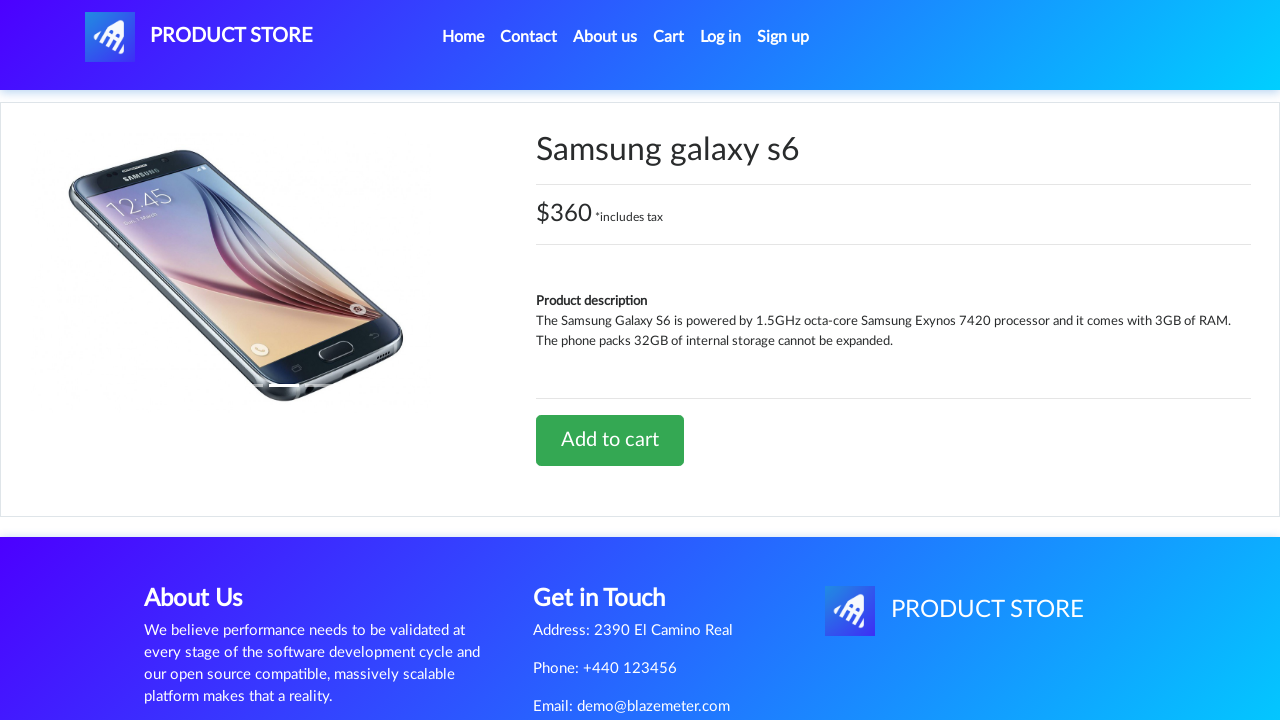

Retrieved product name from detail page
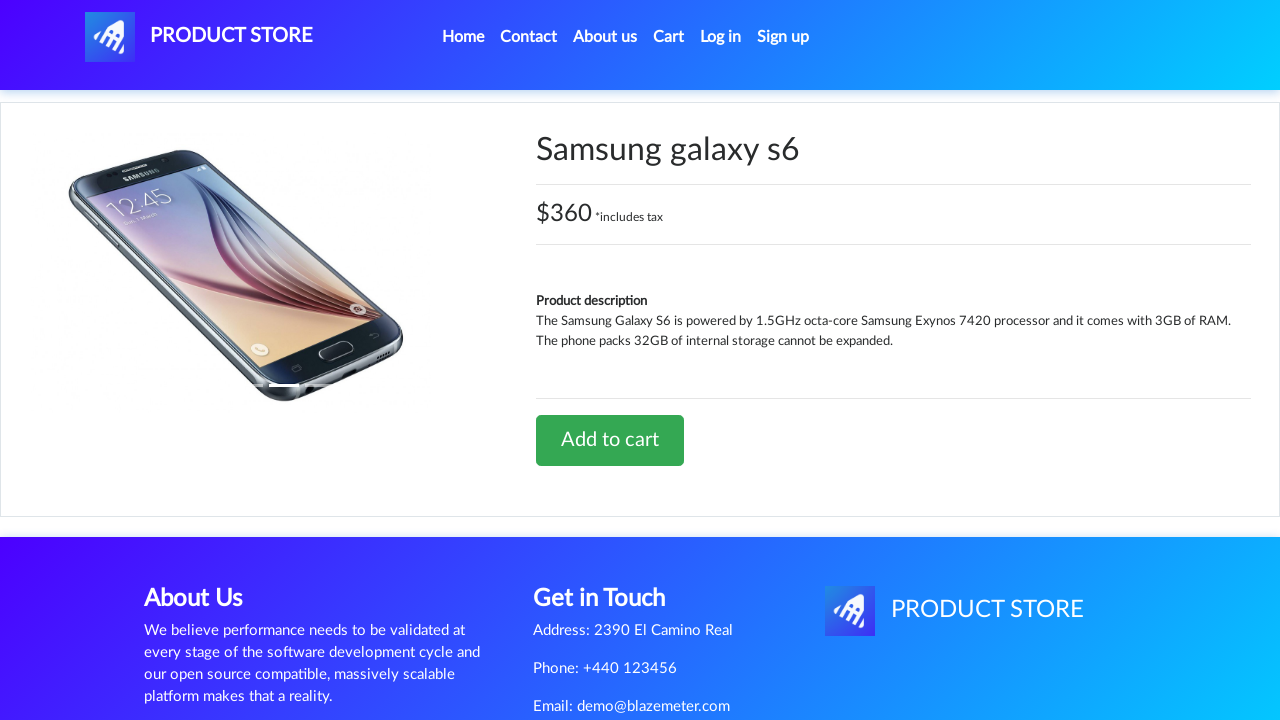

Product description became visible
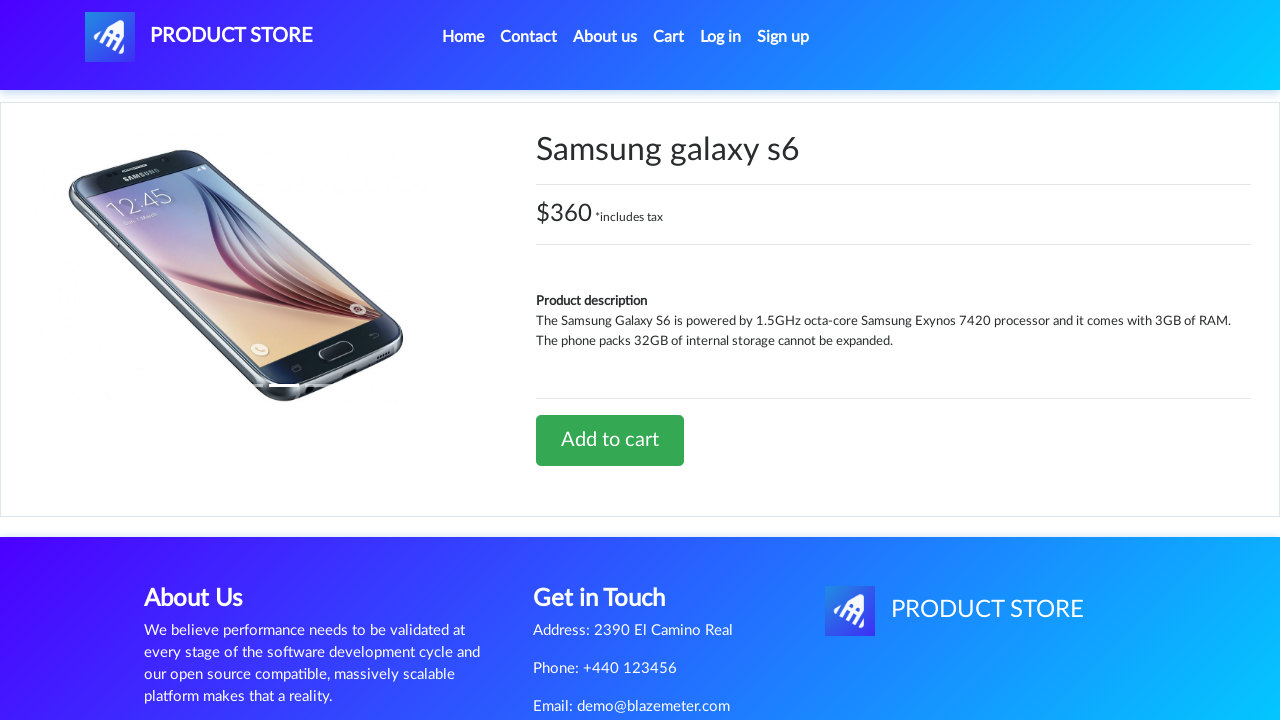

Product price element became visible
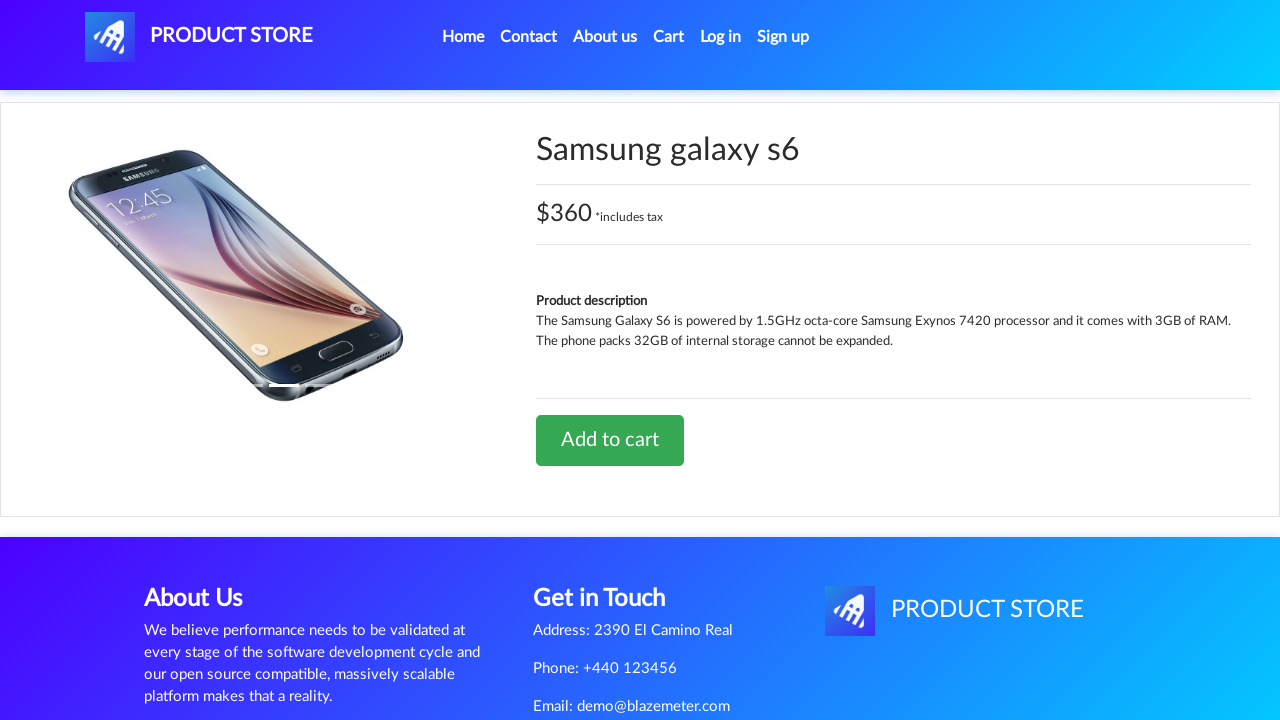

Product image became visible (fallback selector)
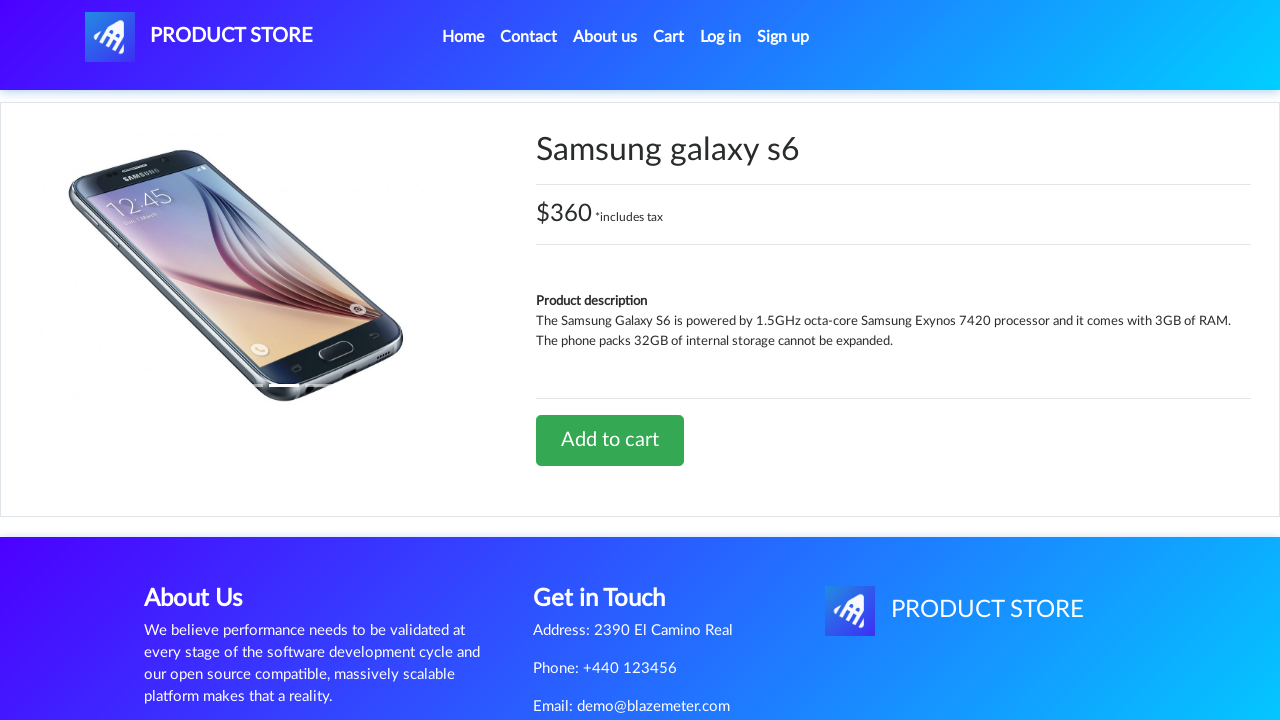

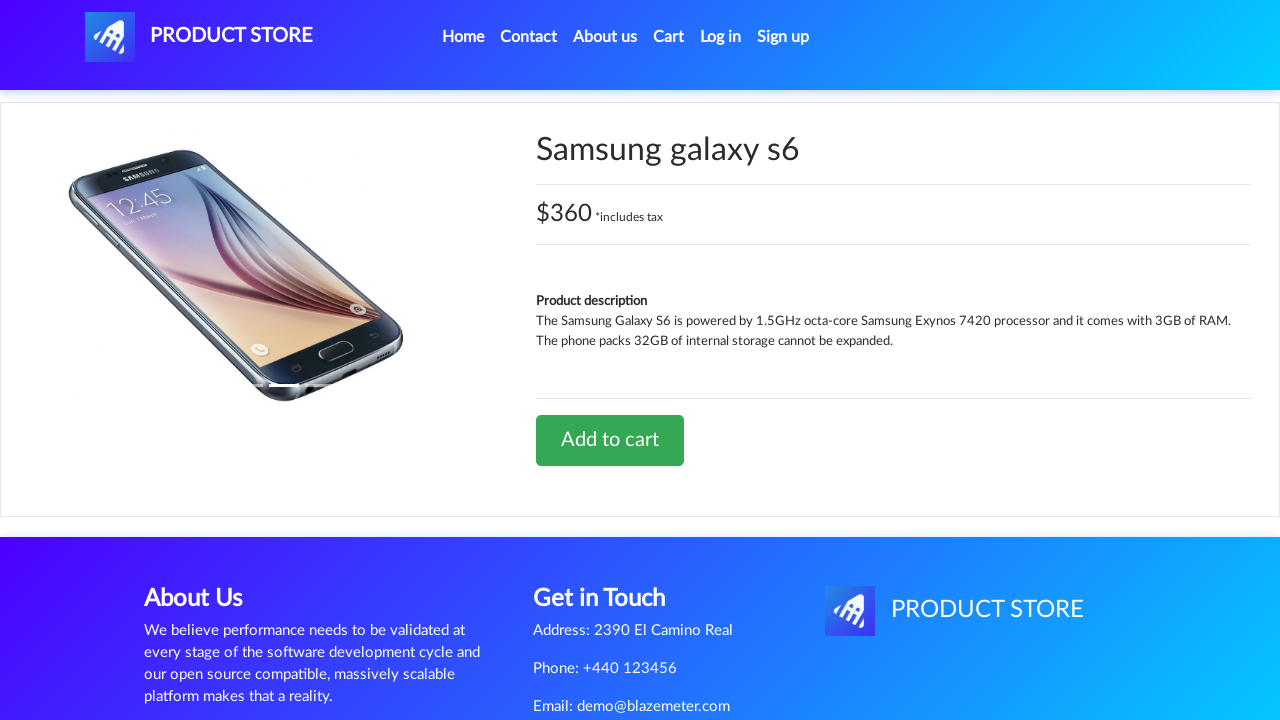